Opens a popup window, closes it if title matches, and fills a search field in the main window

Starting URL: http://omayo.blogspot.com/

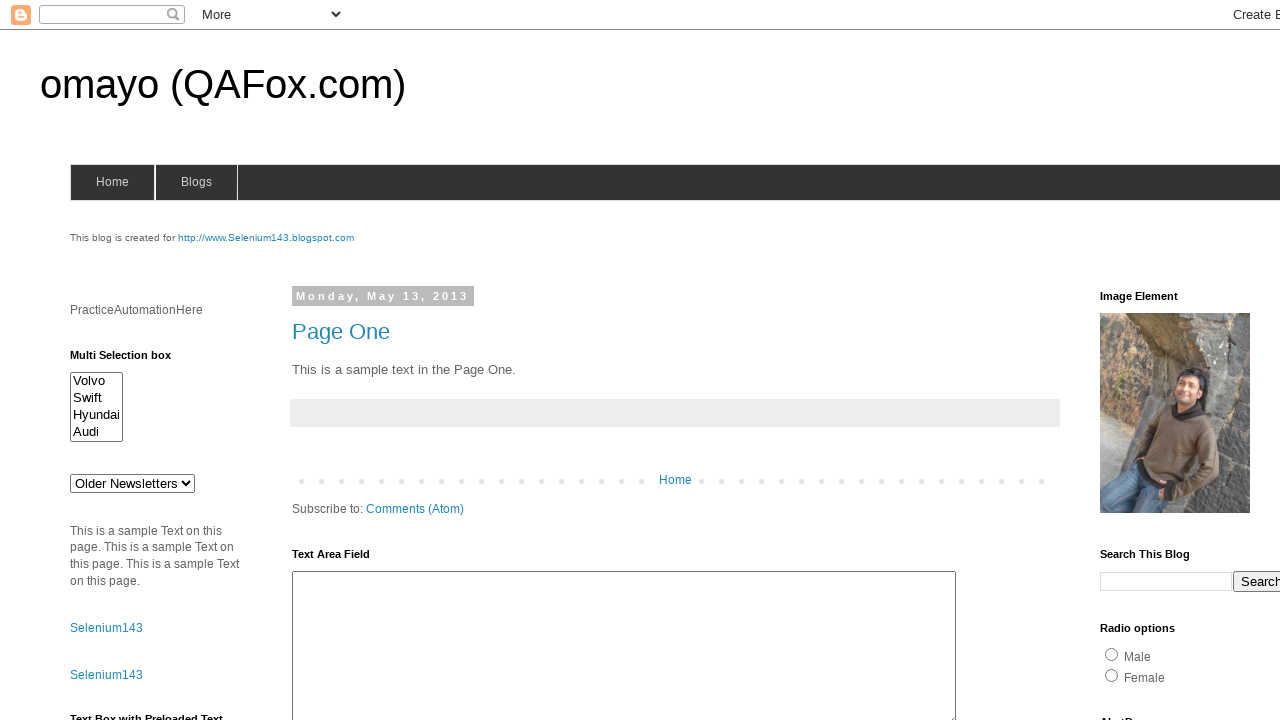

Clicked 'Open a popup window' button and popup window opened at (132, 360) on text='Open a popup window'
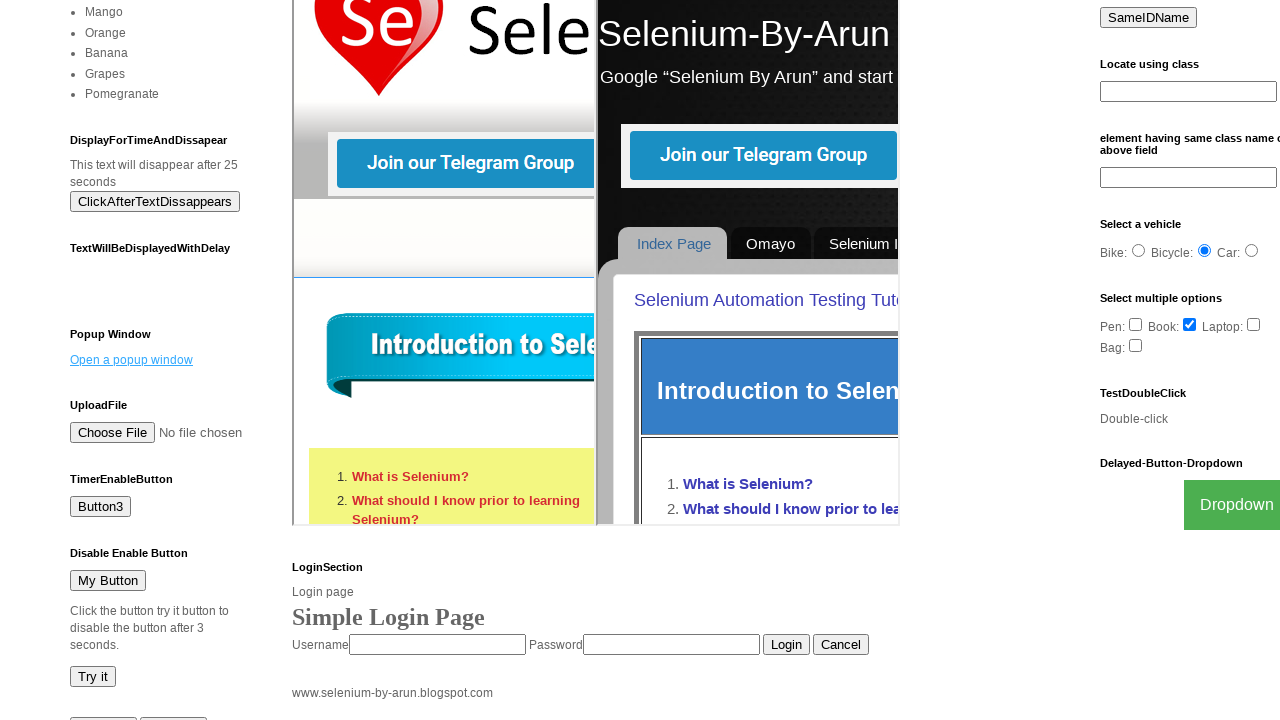

Popup window object retrieved
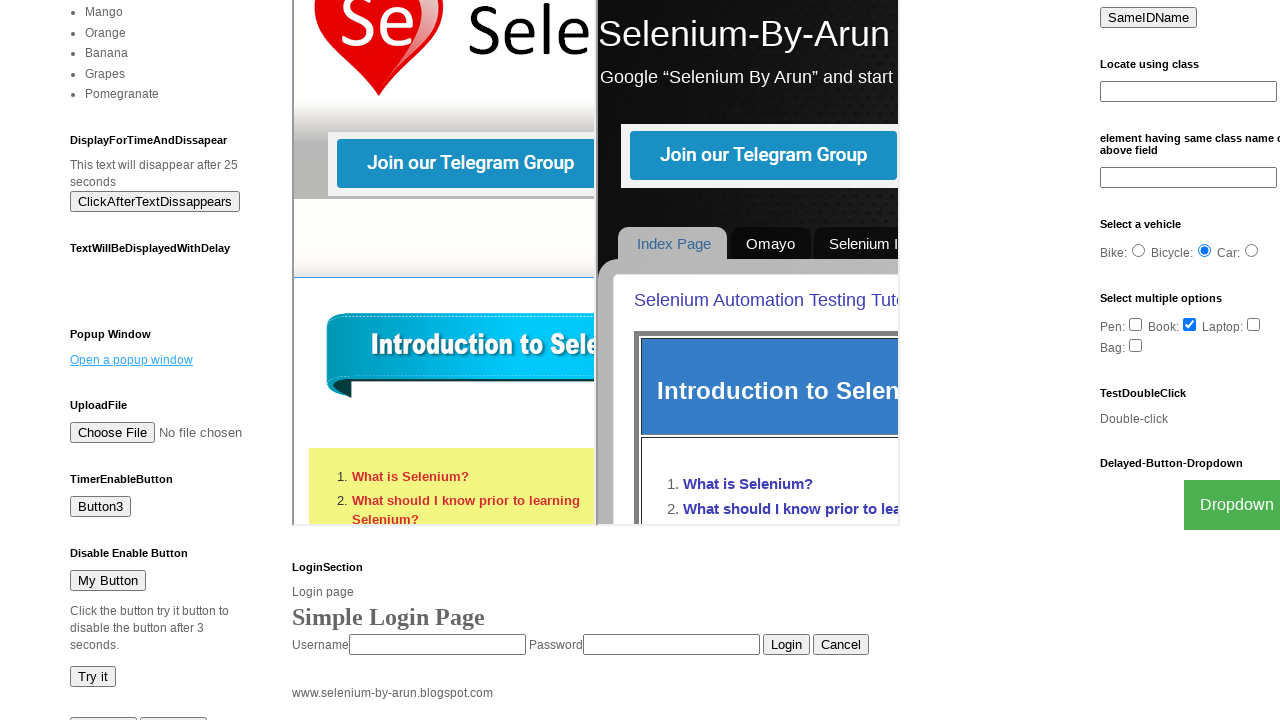

Filled search field with 'Arun' on input[name='q']
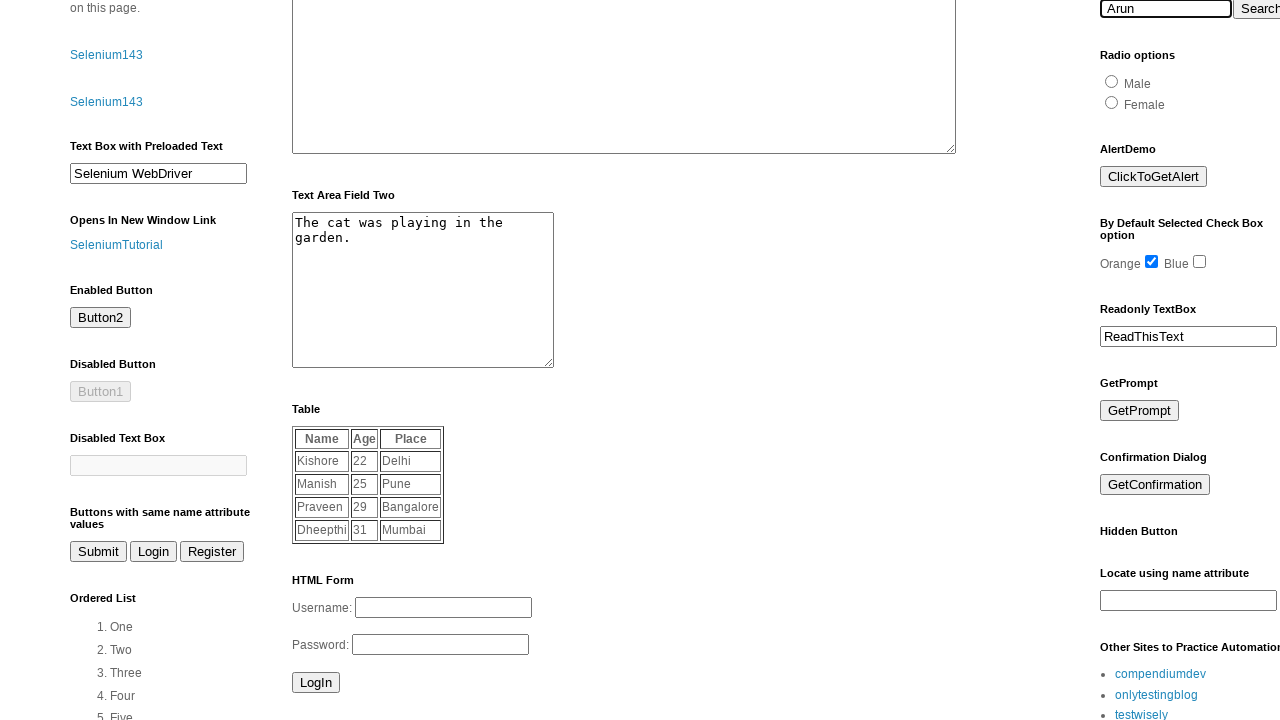

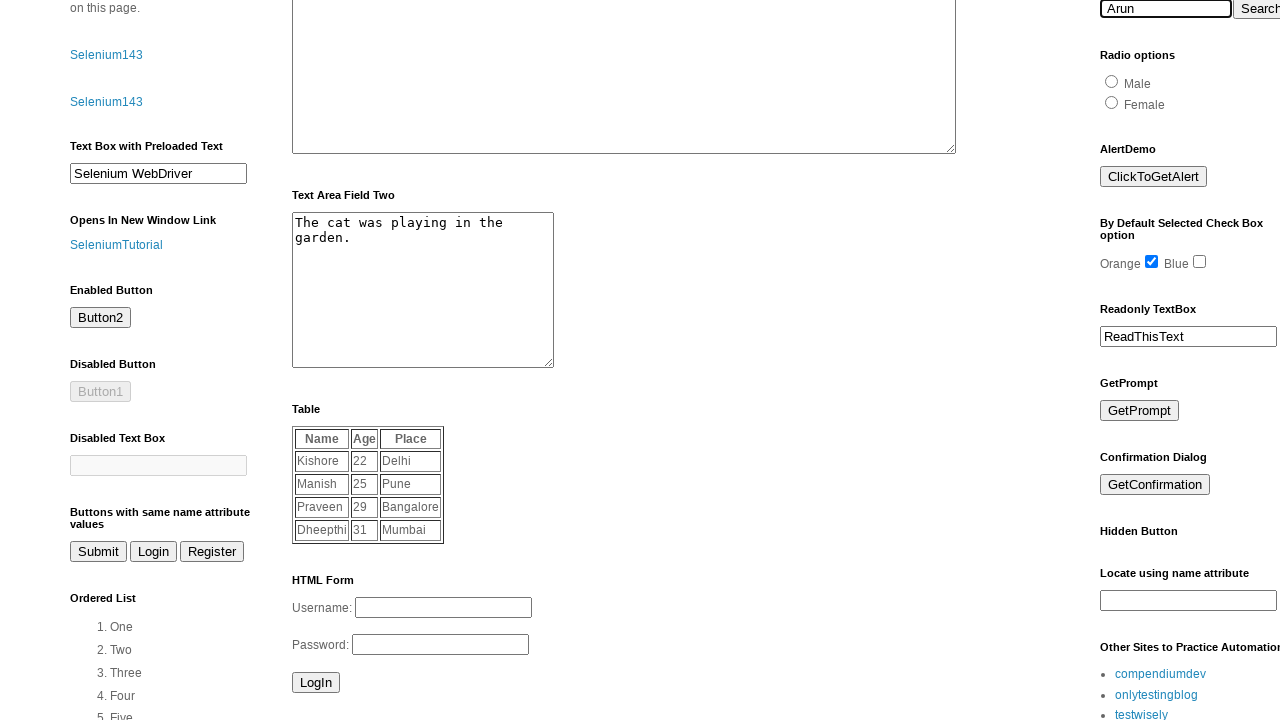